Tests form interaction by filling a name input field and clicking a radio button on a test automation practice page

Starting URL: https://testautomationpractice.blogspot.com/

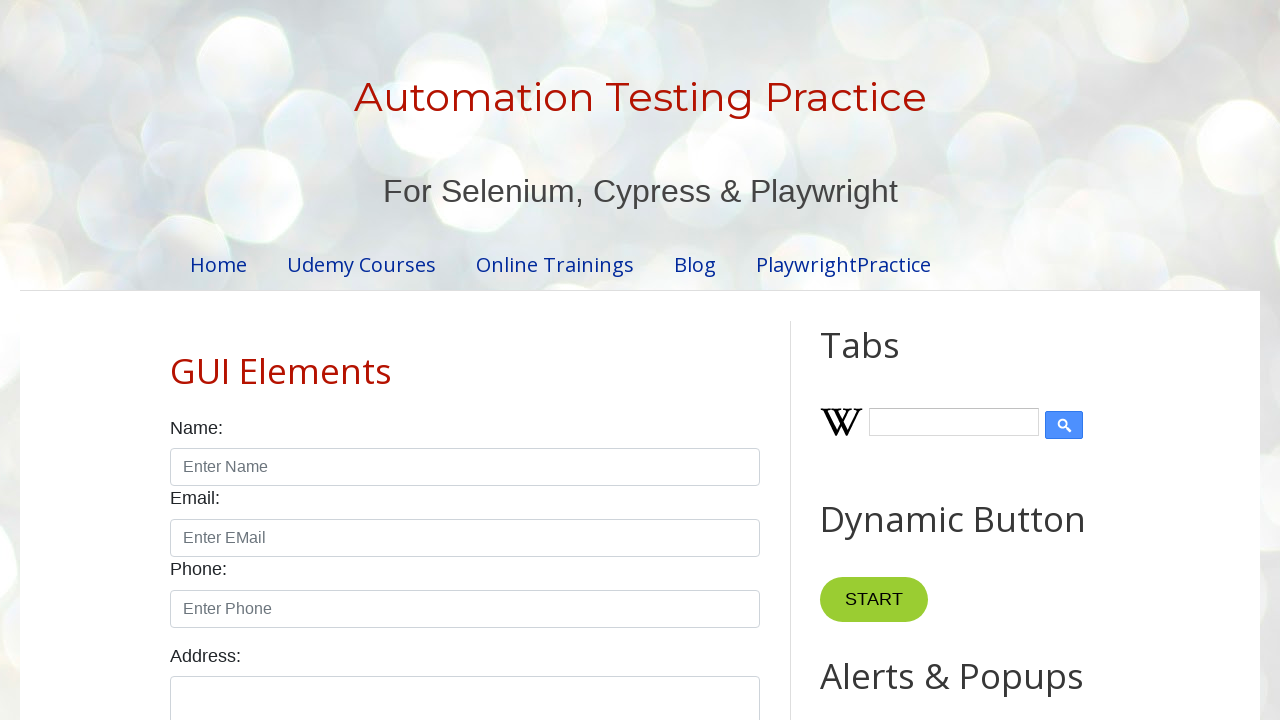

Filled name input field with 'john' on input#name
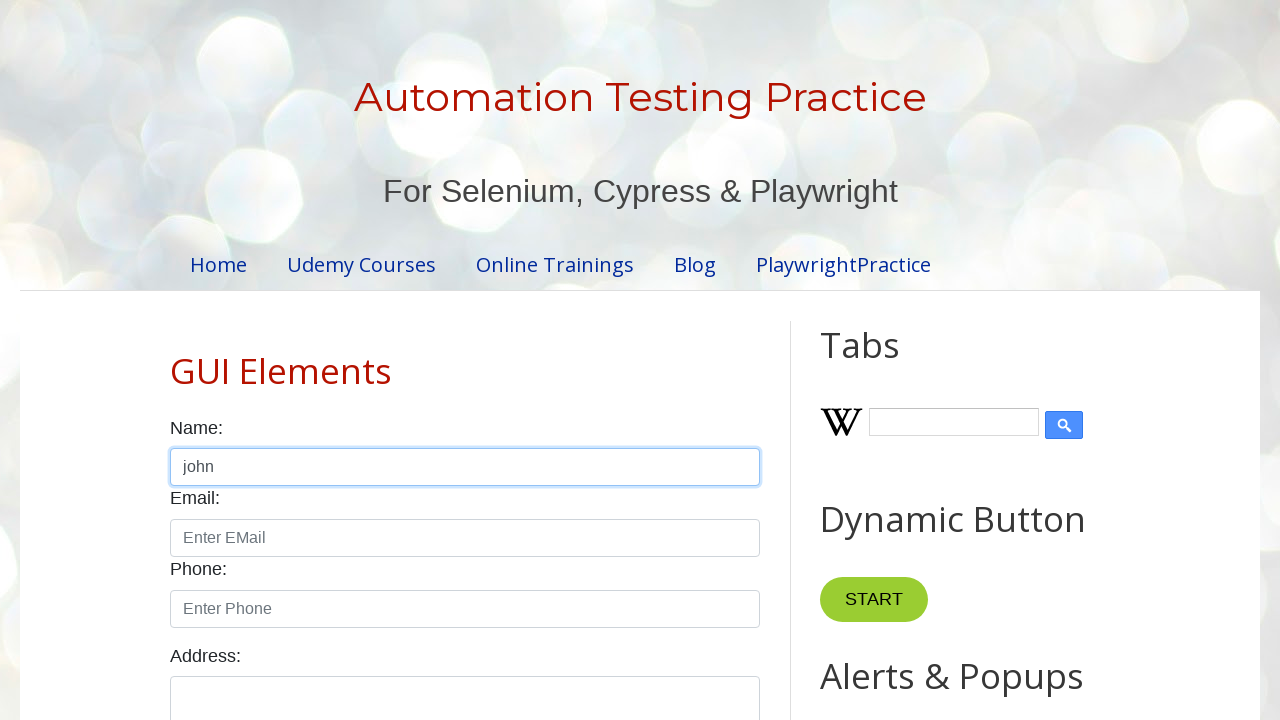

Clicked male radio button at (176, 360) on input#male
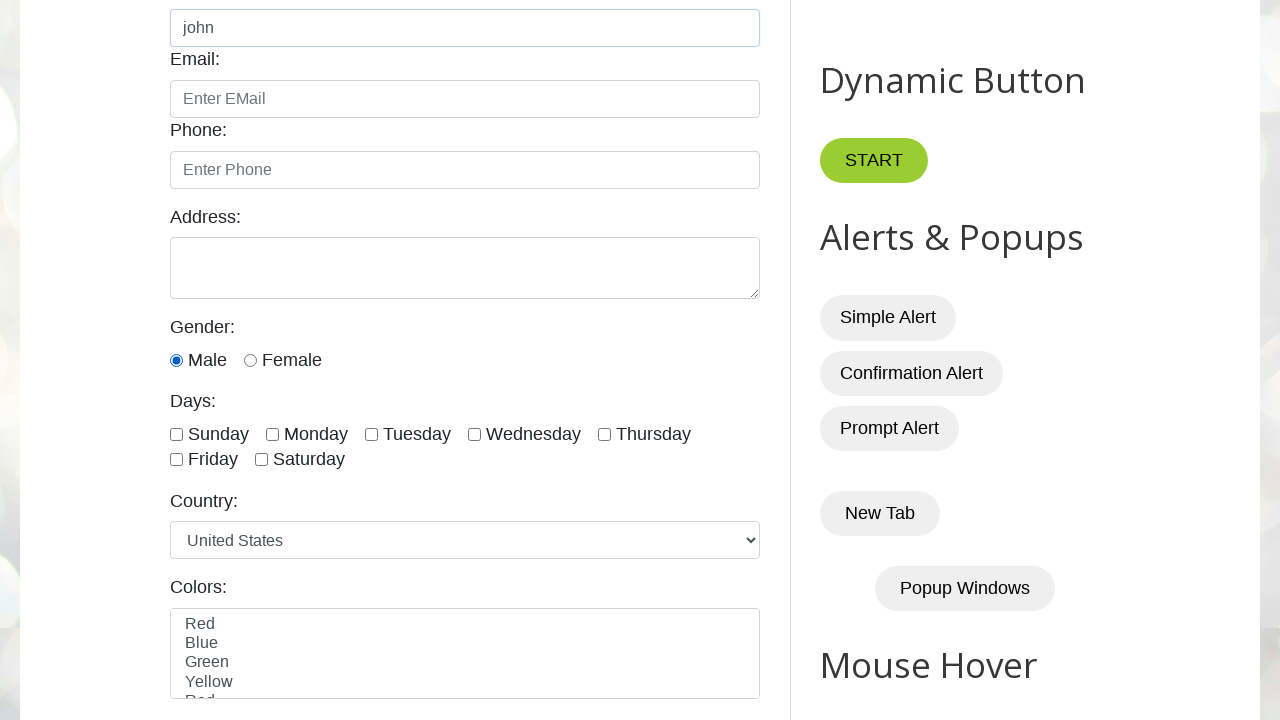

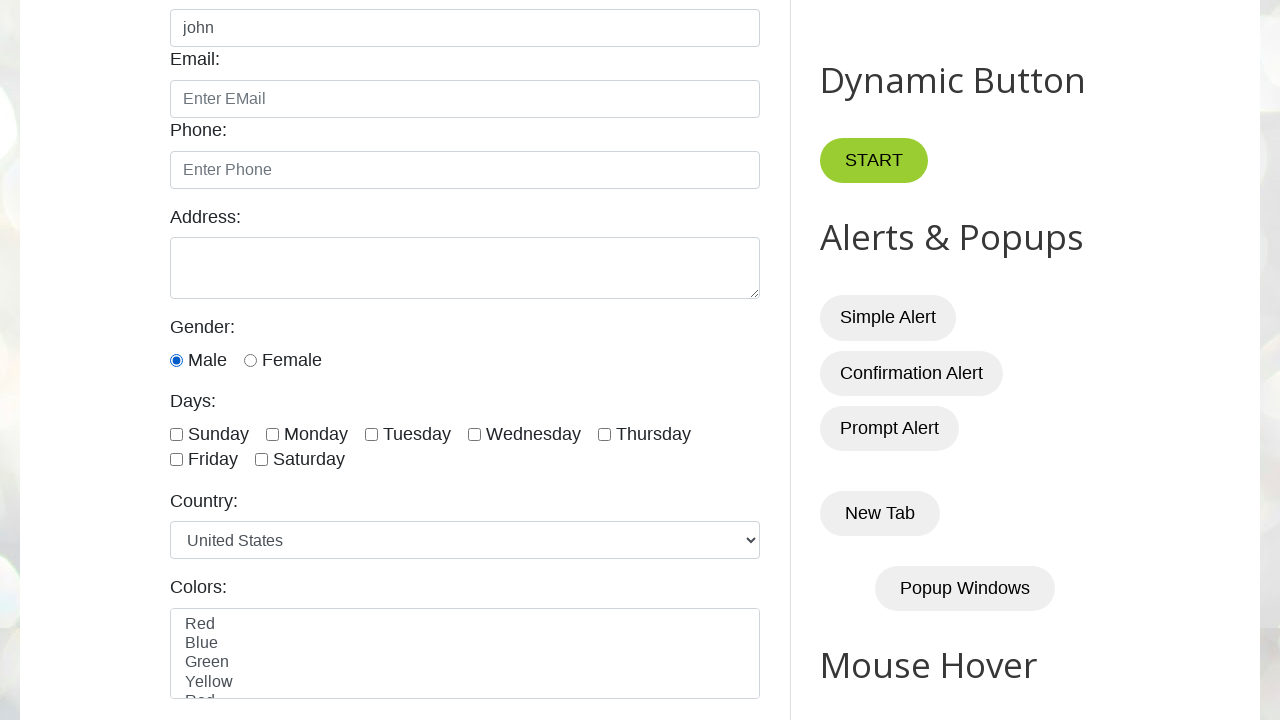